Tests radio button functionality on DemoQA by clicking the "Yes" and "Impressive" radio buttons and checking if the "No" radio button is enabled

Starting URL: https://demoqa.com/radio-button

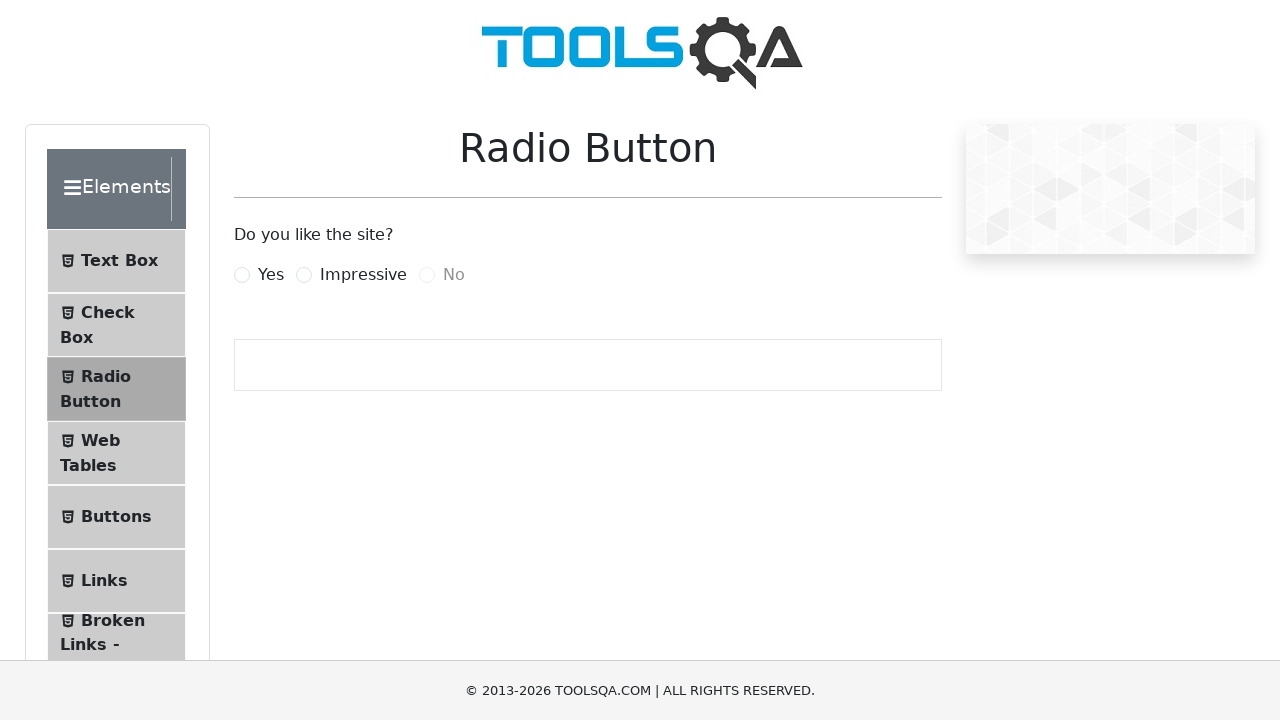

Waited for 'Yes' radio button to be present
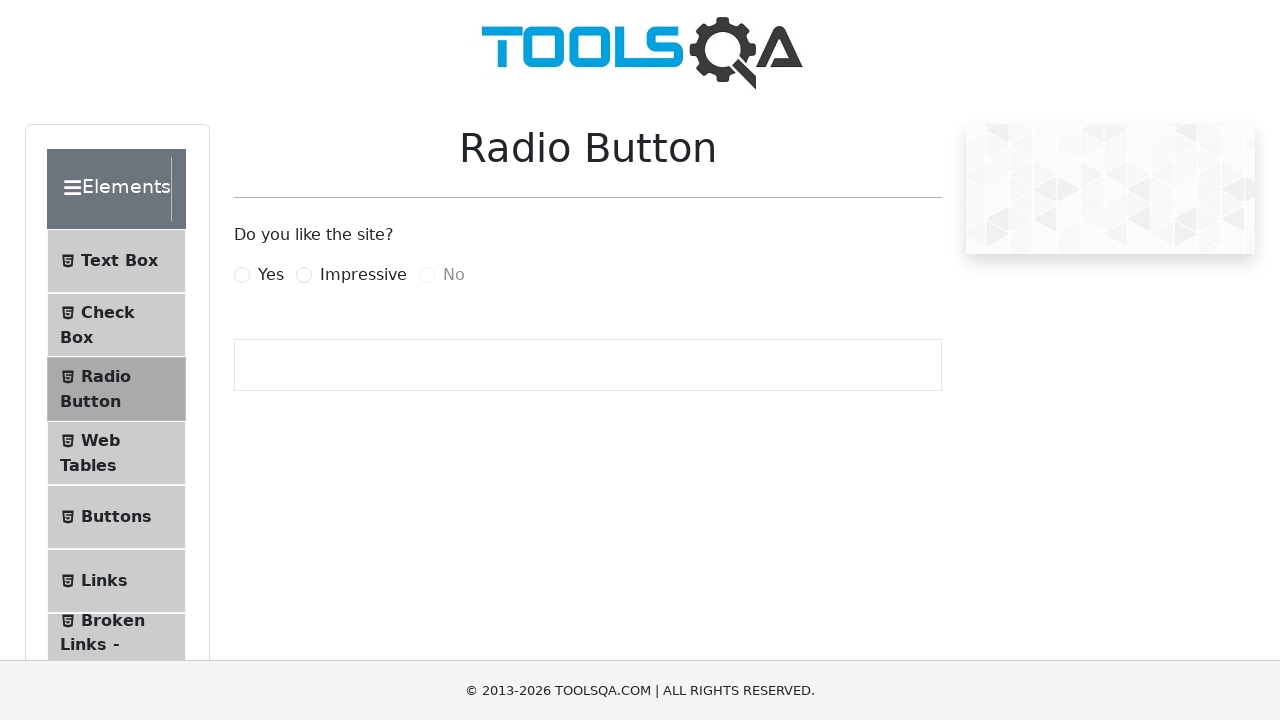

Clicked the 'Yes' radio button at (271, 275) on label[for='yesRadio']
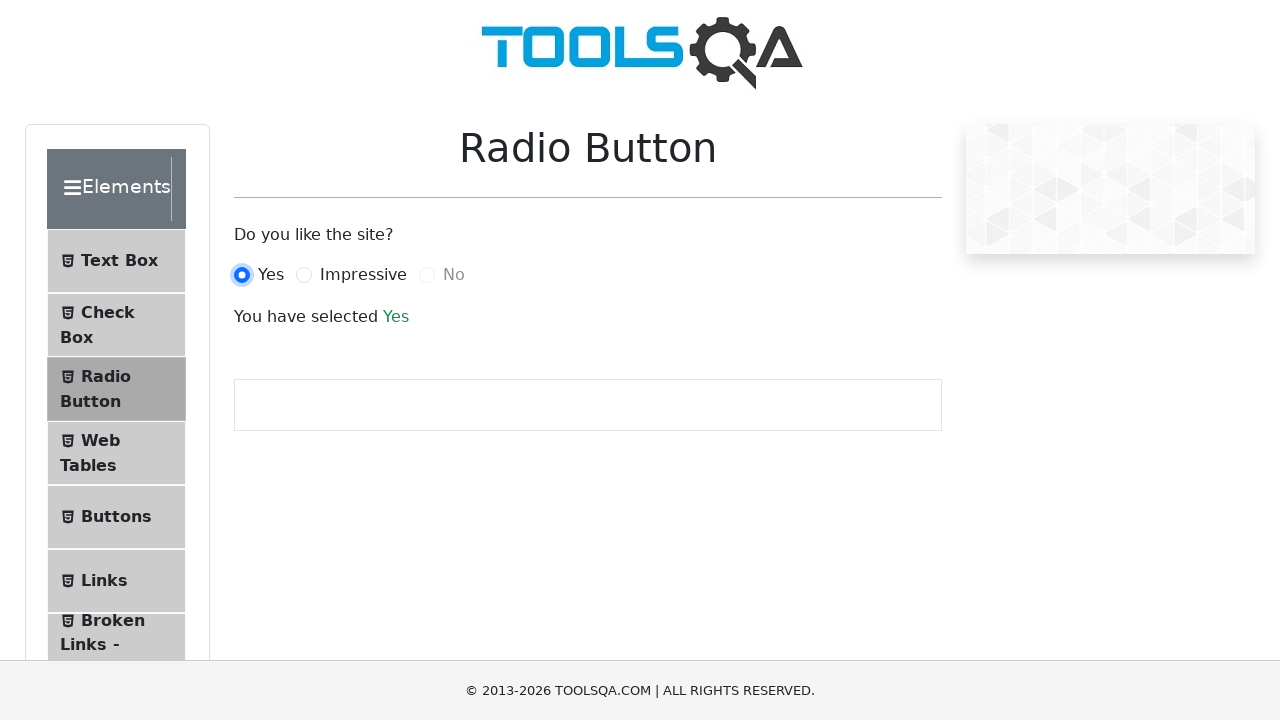

Clicked the 'Impressive' radio button at (363, 275) on label[for='impressiveRadio']
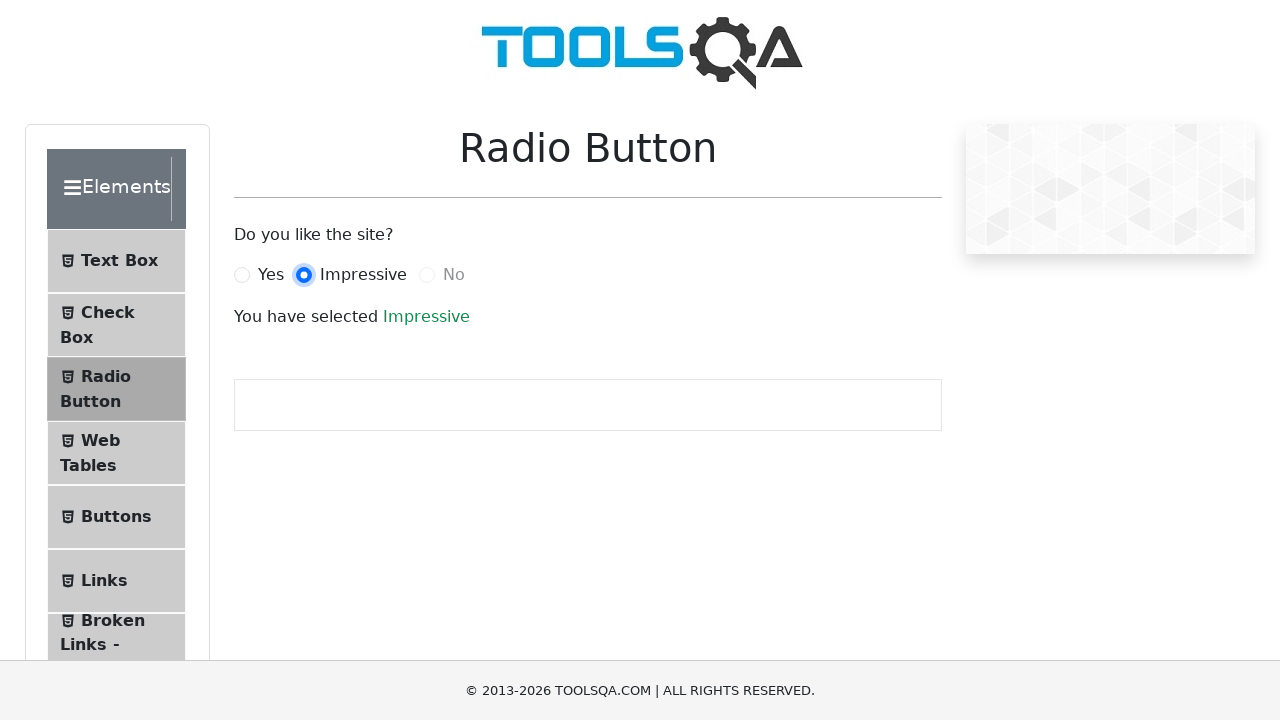

Verified the 'No' radio button exists and checked if it is enabled
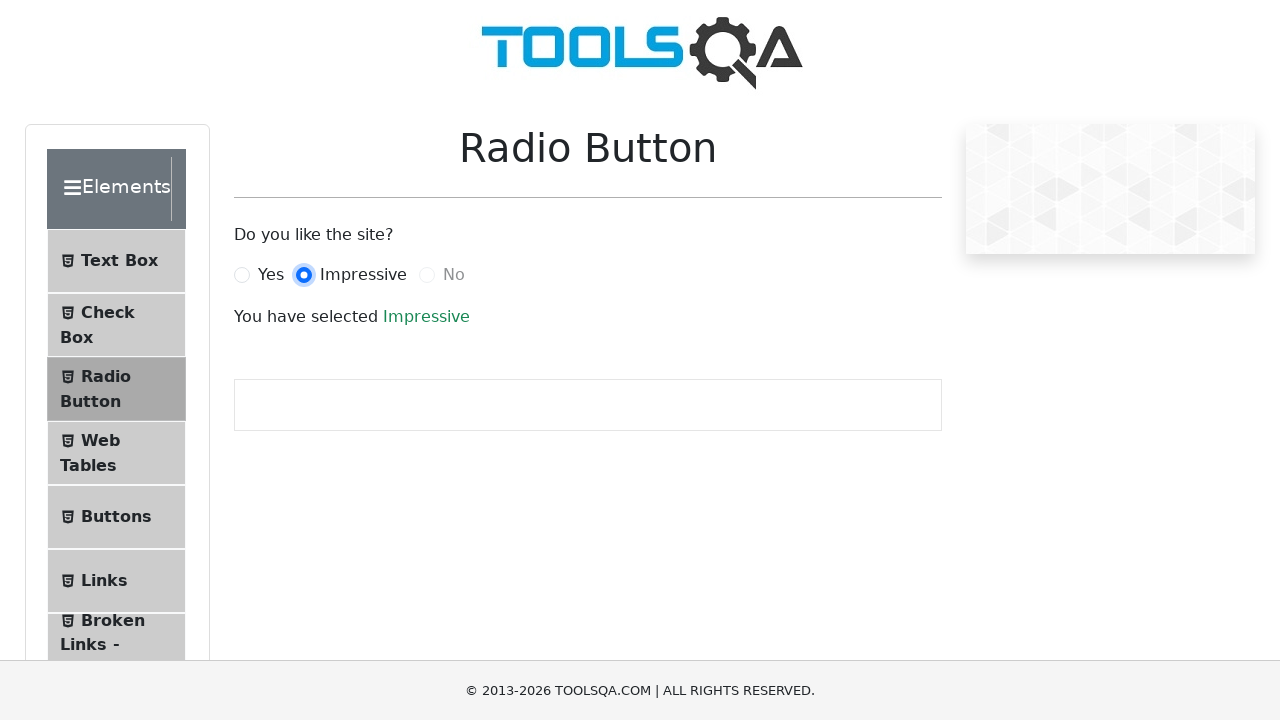

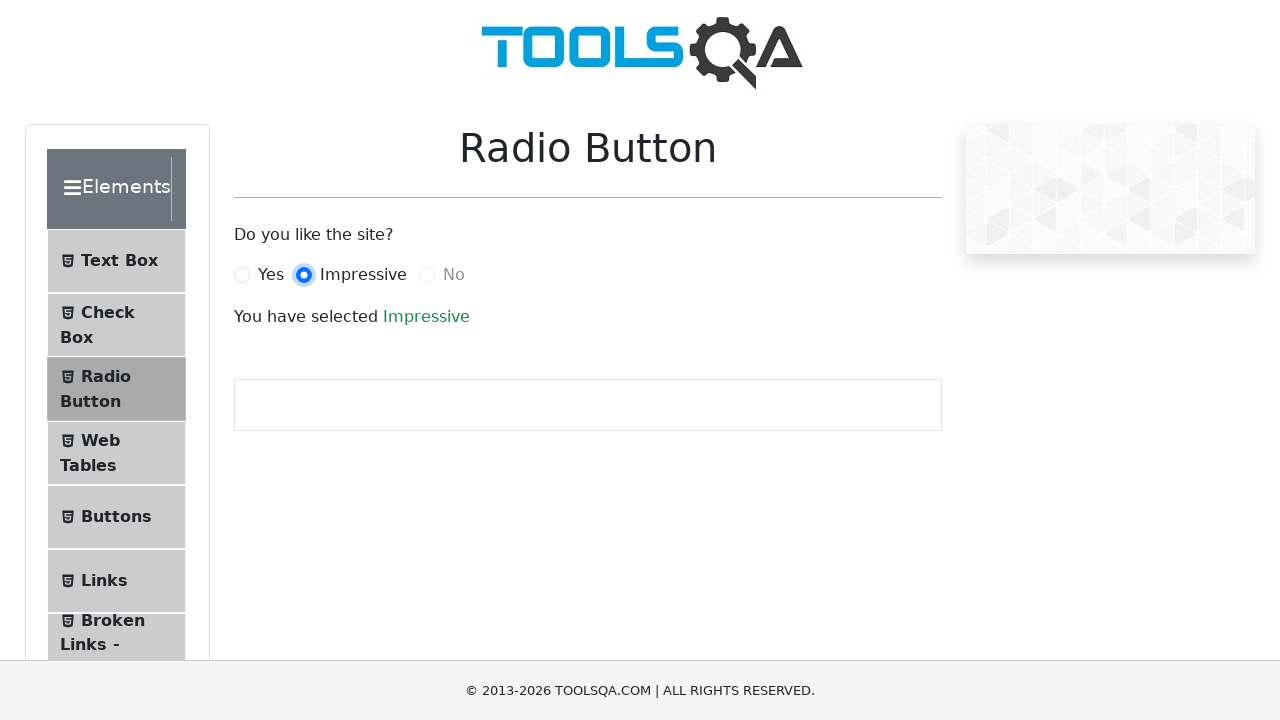